Navigates to the OrangeHRM page and verifies that a header image element exists by locating it and checking its src attribute

Starting URL: http://alchemy.hguy.co/orangehrm

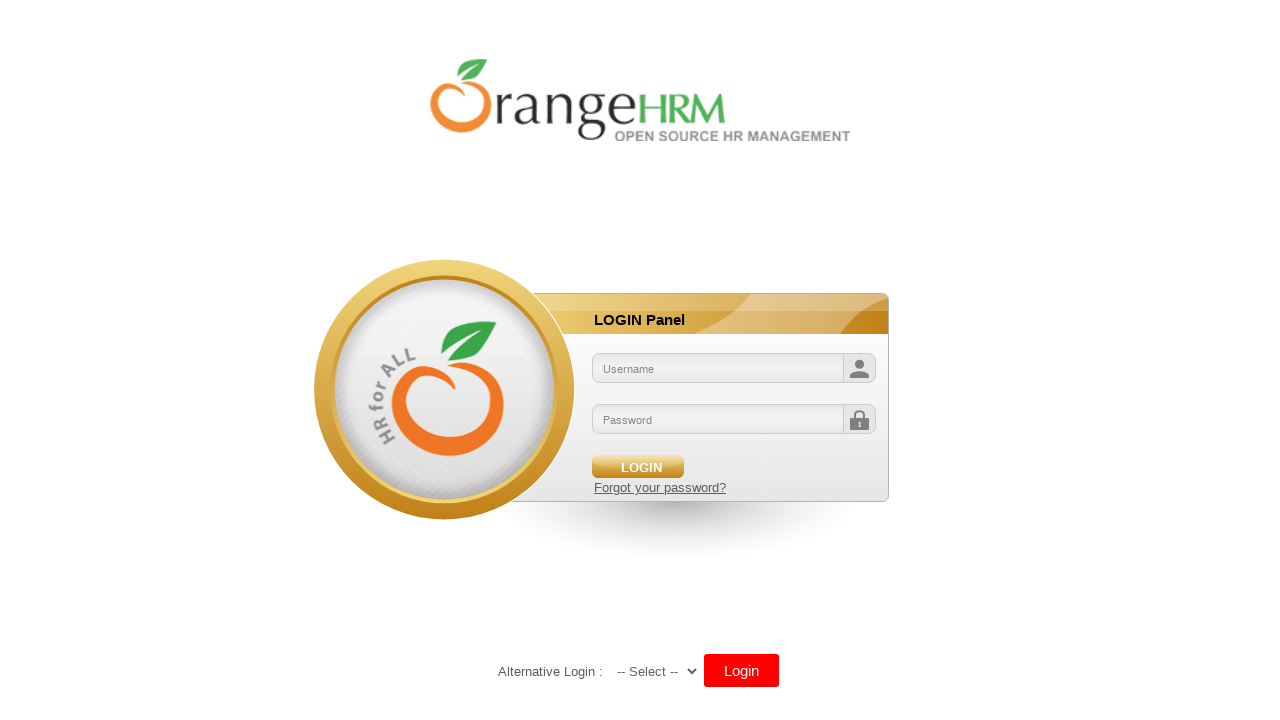

Navigated to OrangeHRM page at http://alchemy.hguy.co/orangehrm
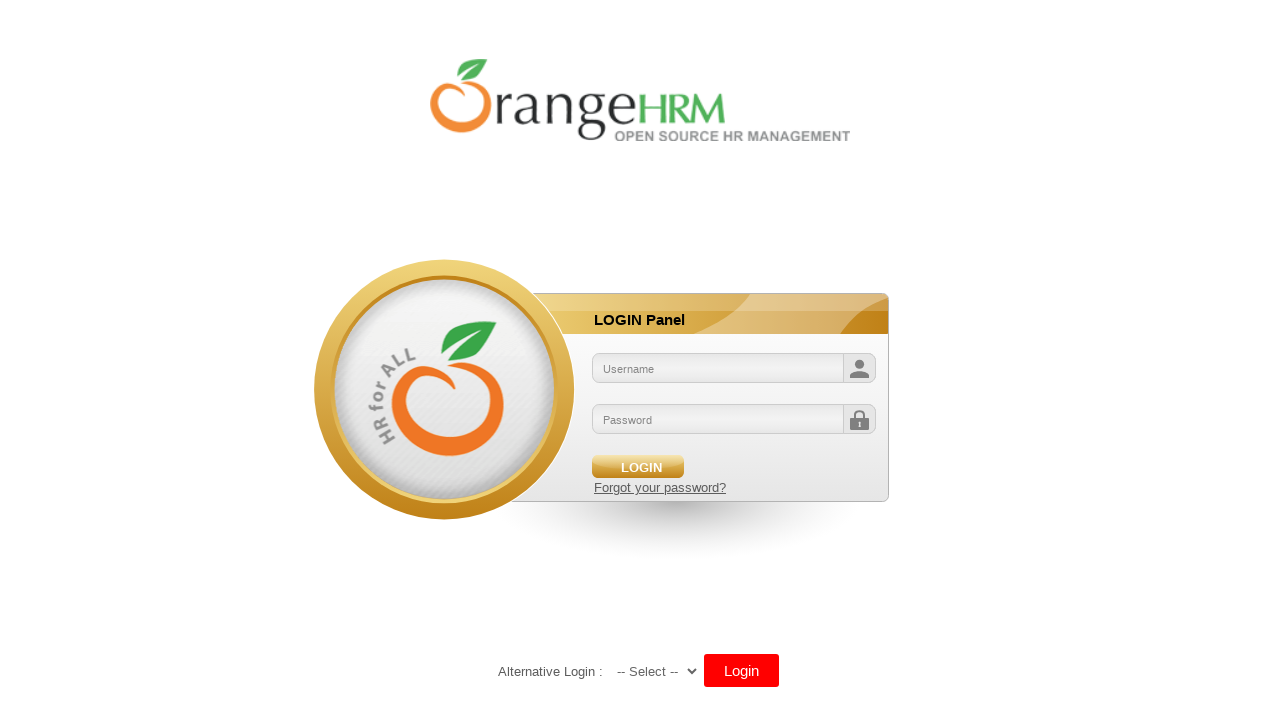

Located the first image element on the page
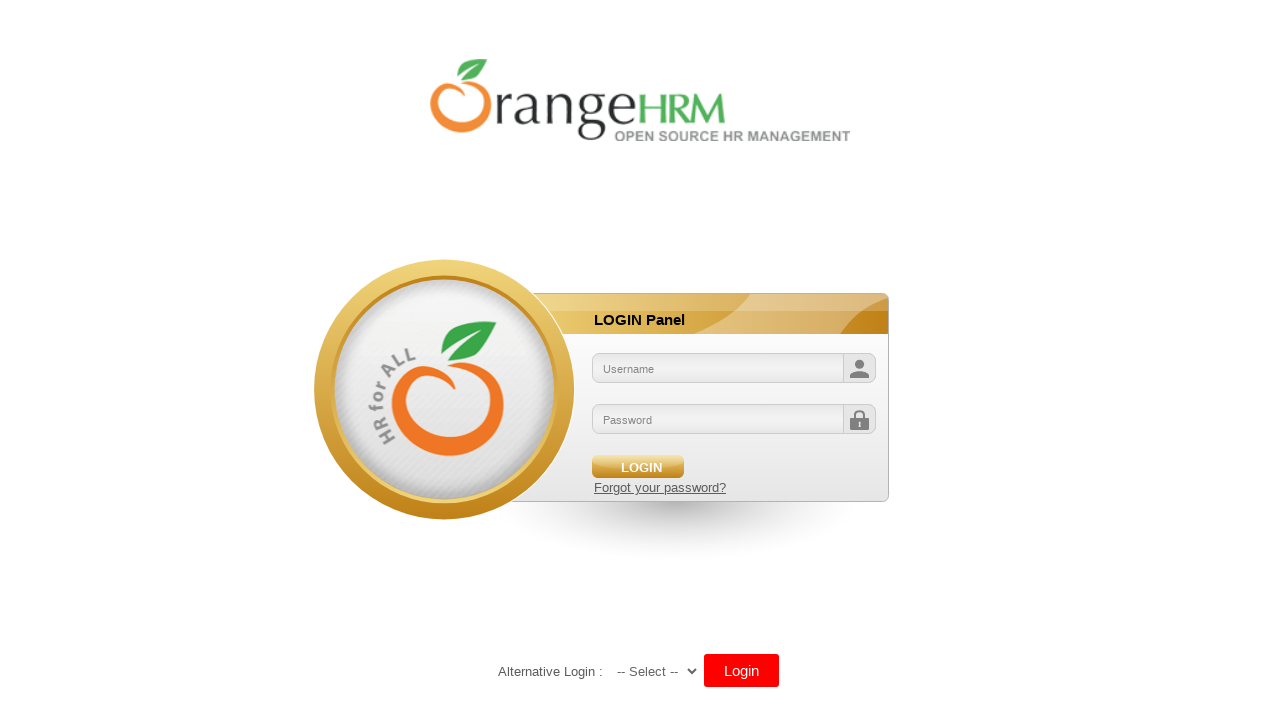

Header image element is now visible
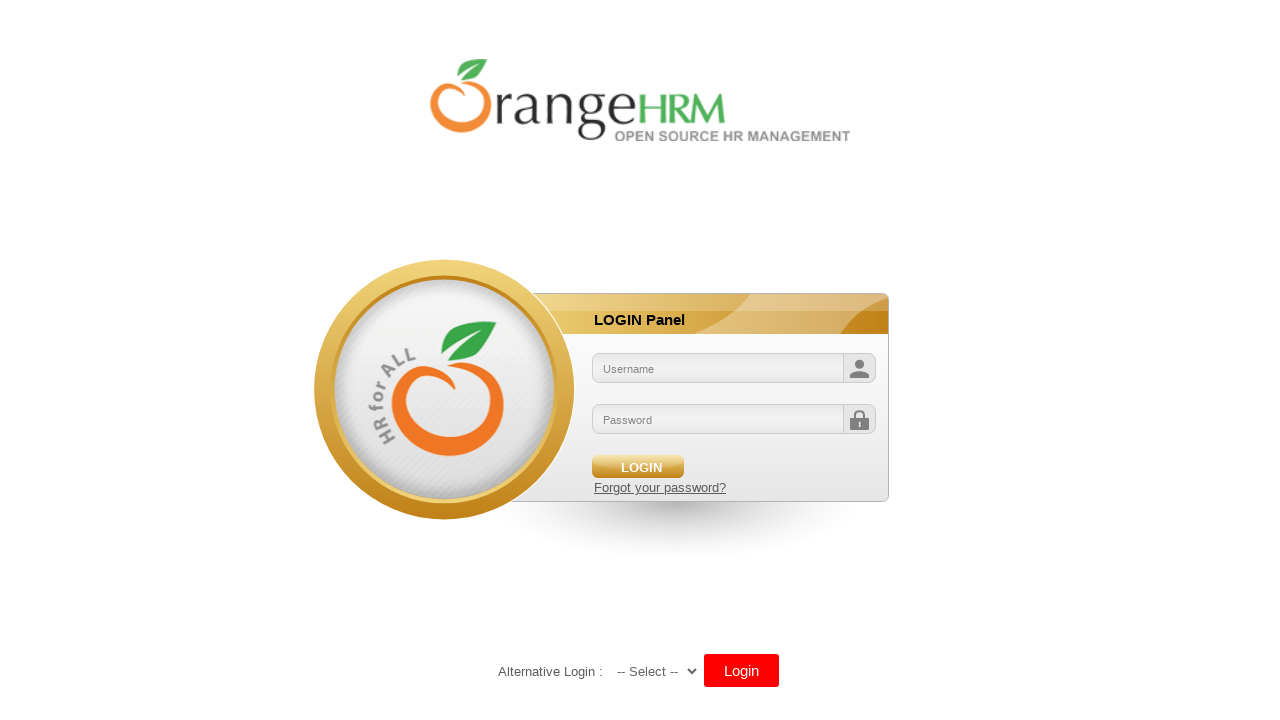

Retrieved header image src attribute: /orangehrm/symfony/web/webres_5d69118beeec64.10301452/themes/default/images/login/logo.png
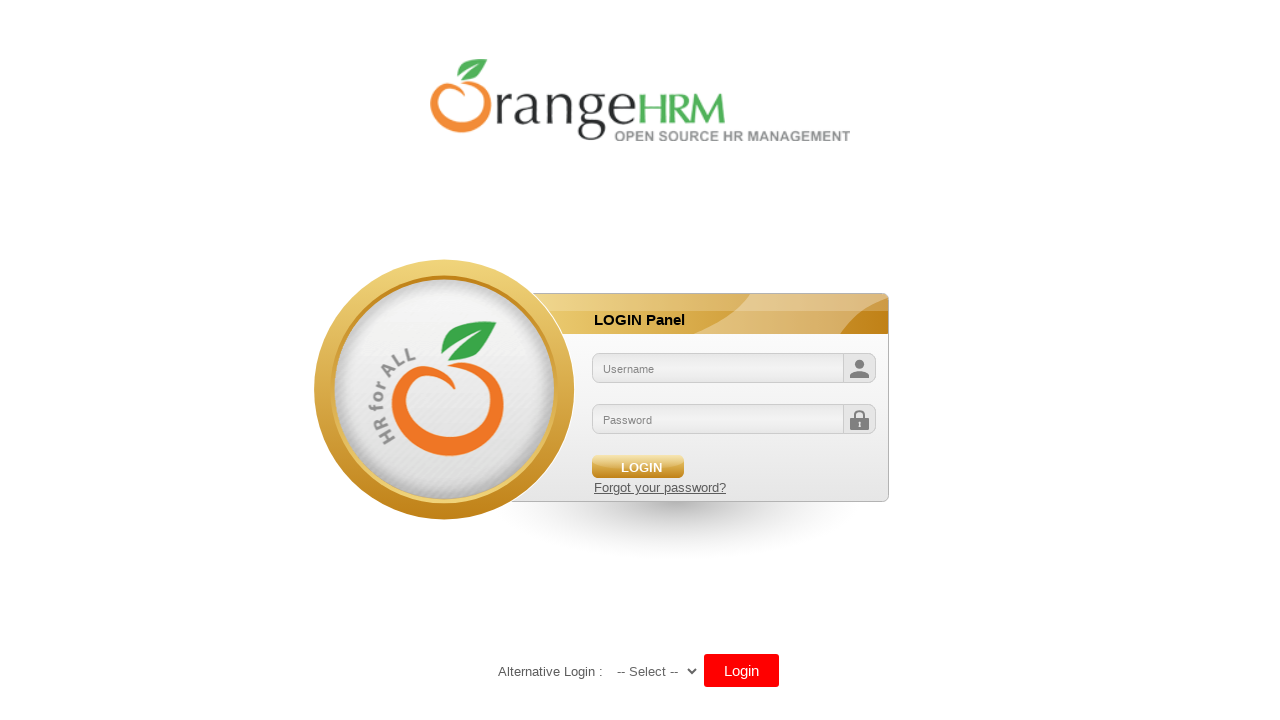

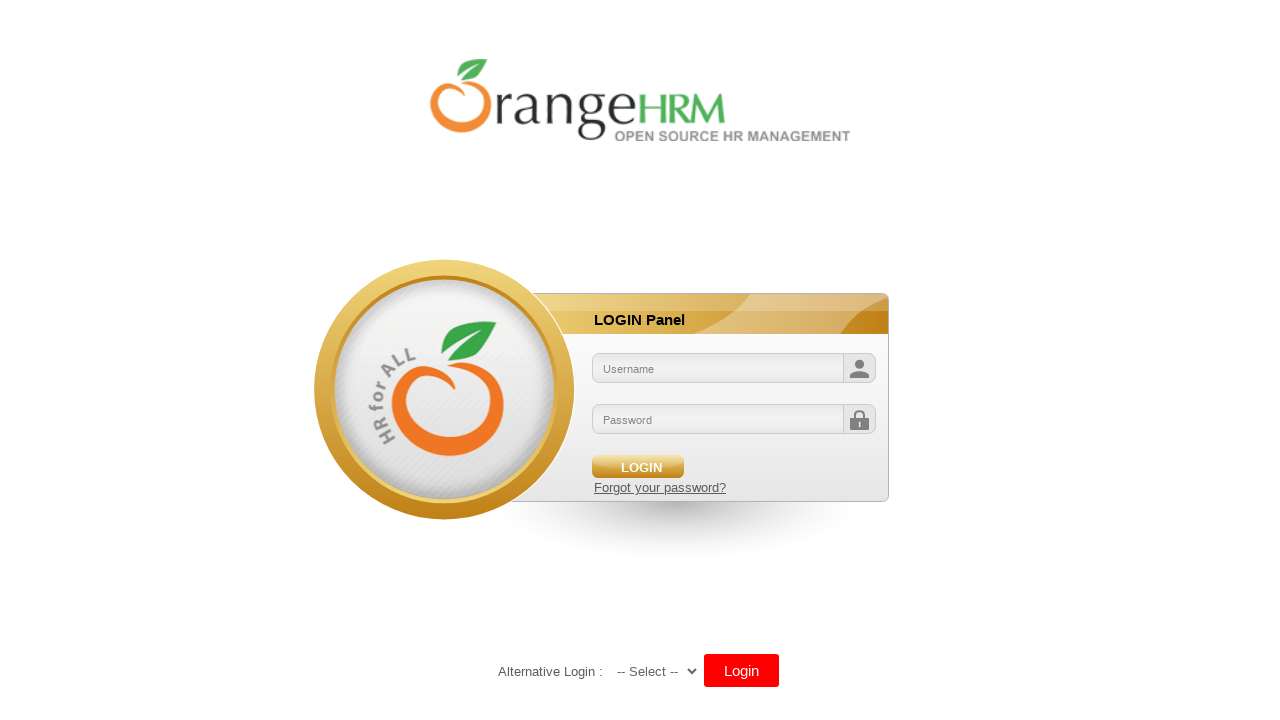